Tests data transfer between form elements by selecting a random checkbox, then using that selection to populate a dropdown and input field, and triggering an alert

Starting URL: https://rahulshettyacademy.com/AutomationPractice/

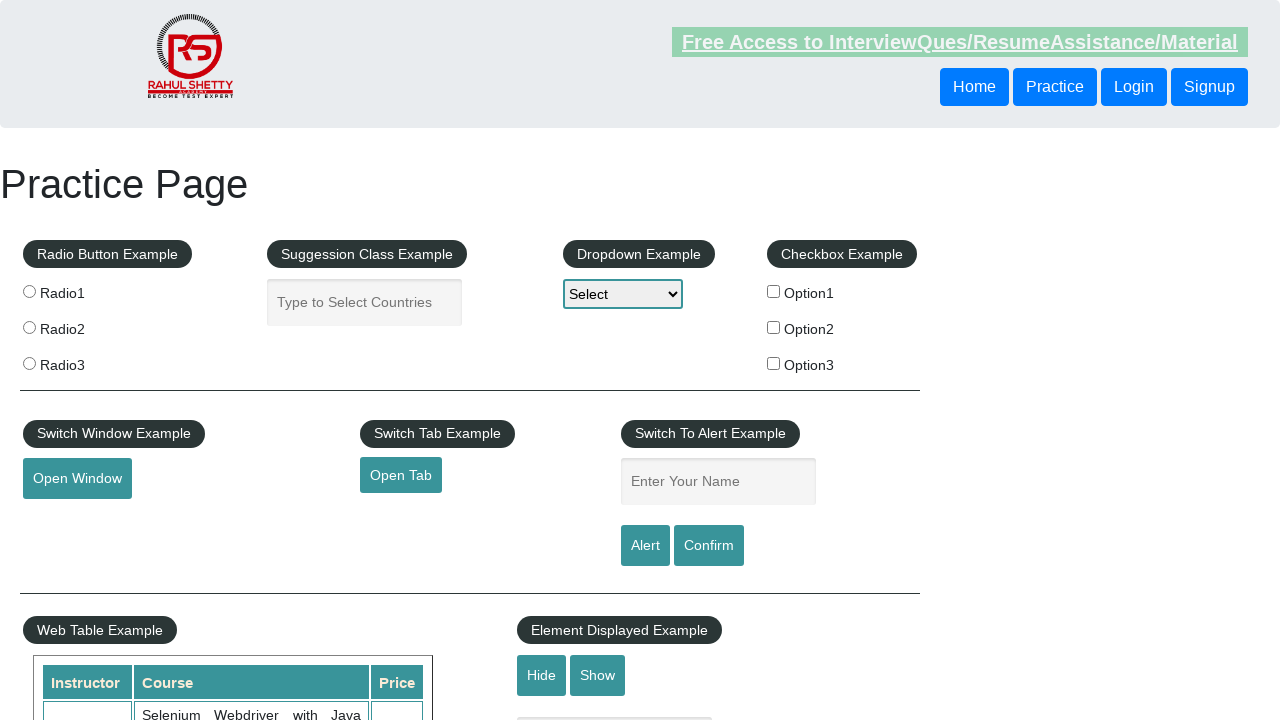

Waited for checkboxes to load
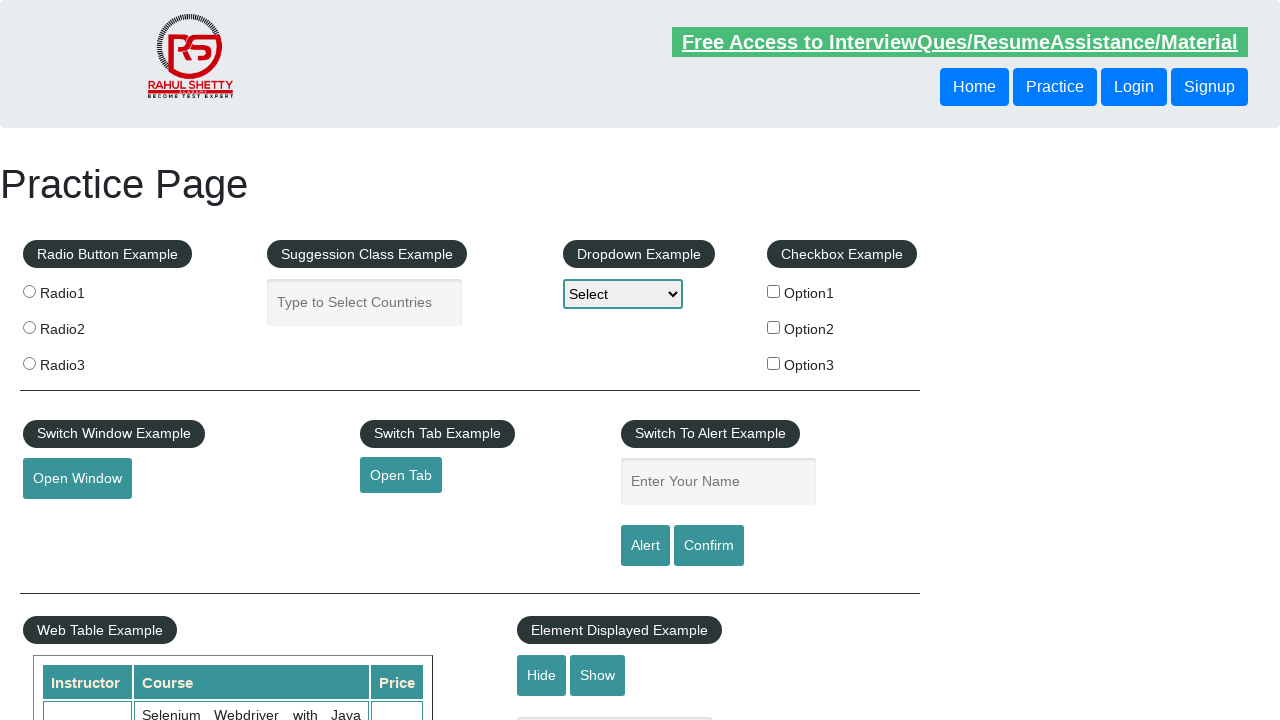

Located the second checkbox (Option 2)
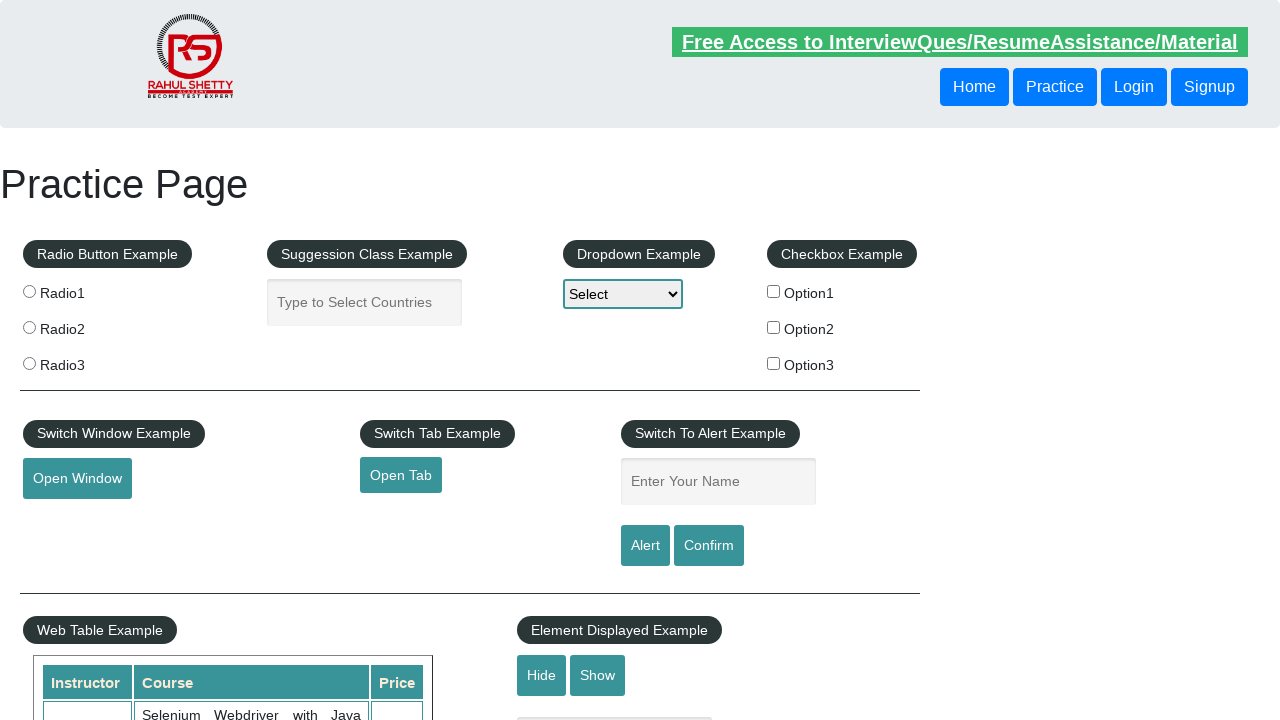

Clicked on Option 2 checkbox at (774, 327) on div#checkbox-example input >> nth=1
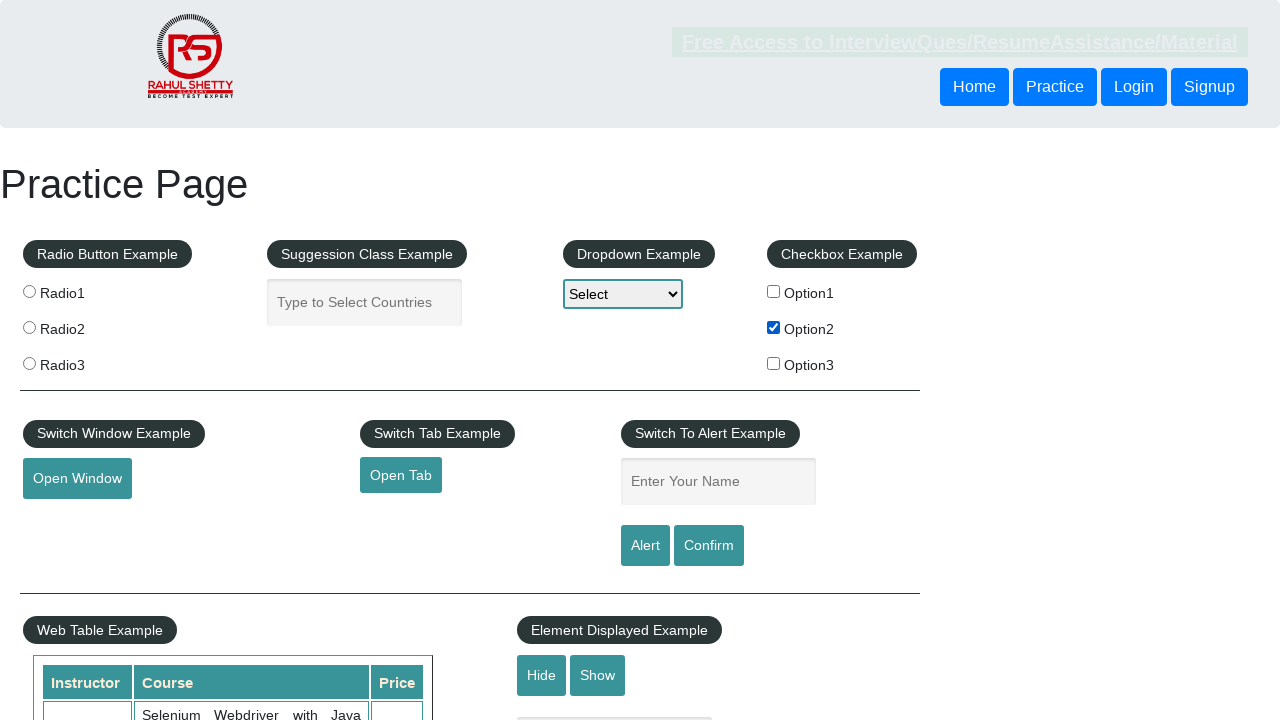

Set selected text variable to 'Option2'
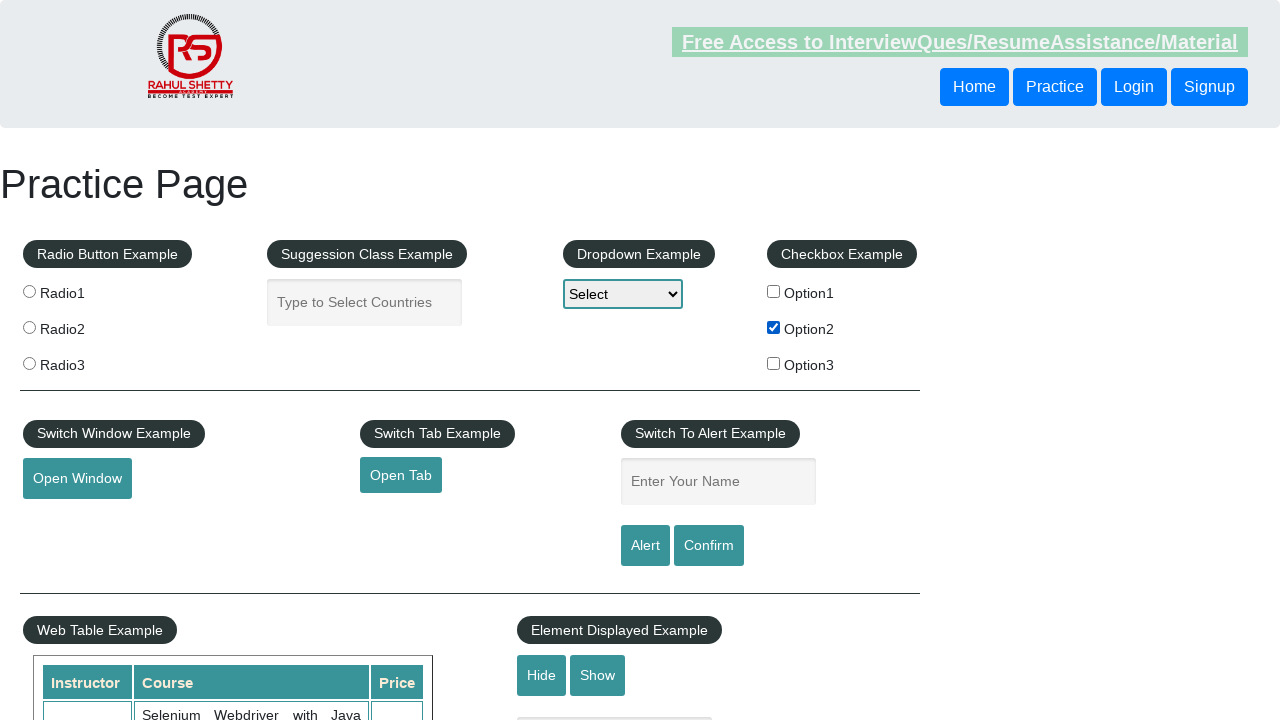

Selected 'Option2' from dropdown on #dropdown-class-example
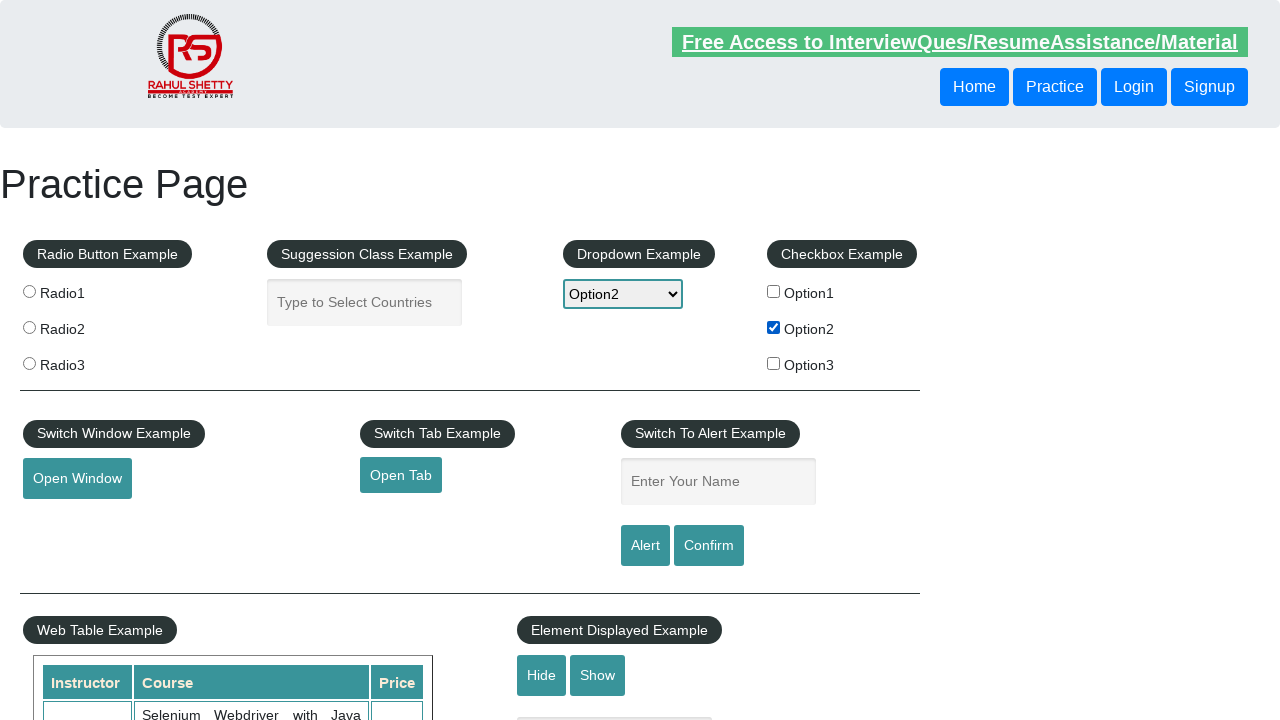

Filled name input field with 'Option2' on #name
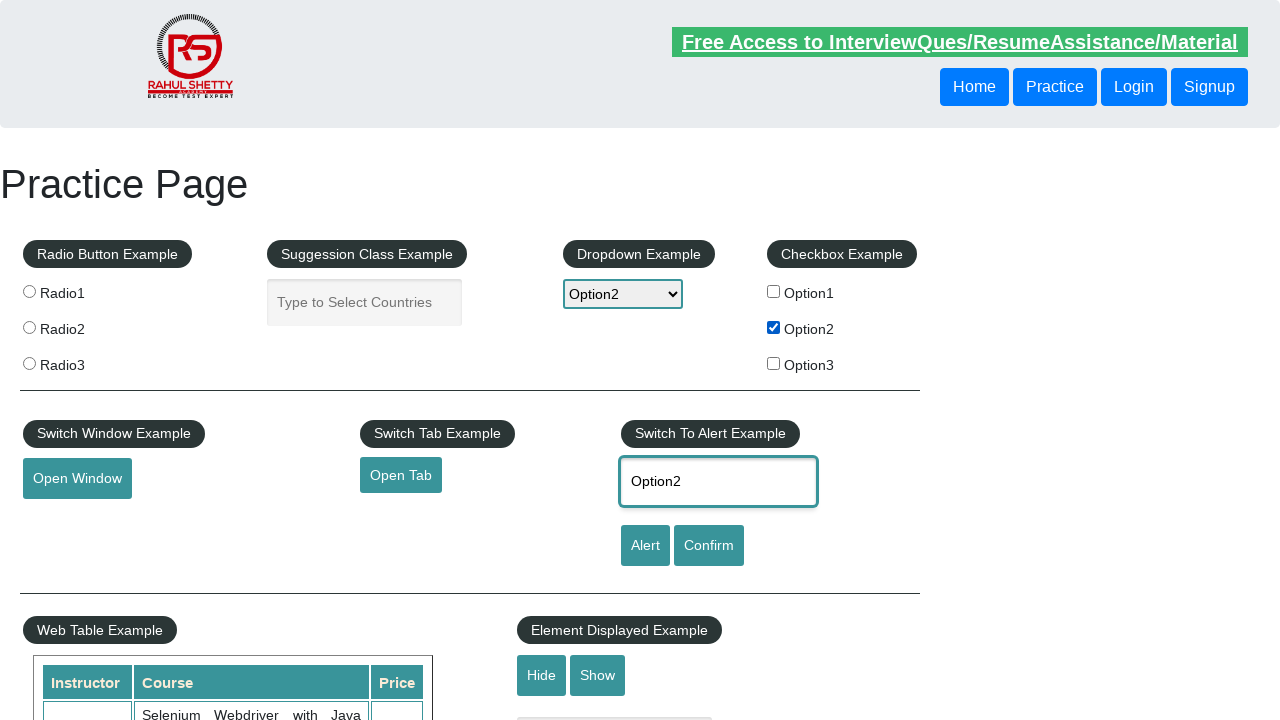

Registered dialog handler to accept alerts
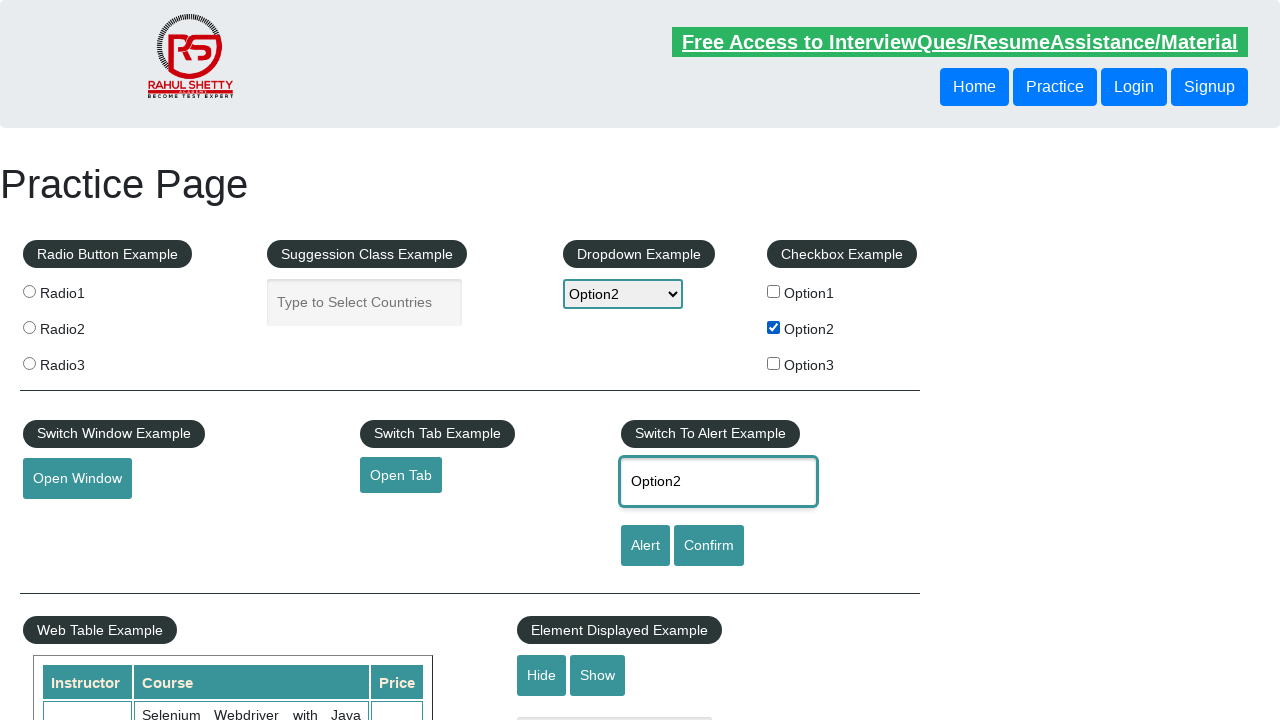

Clicked alert button and accepted the triggered alert at (645, 546) on #alertbtn
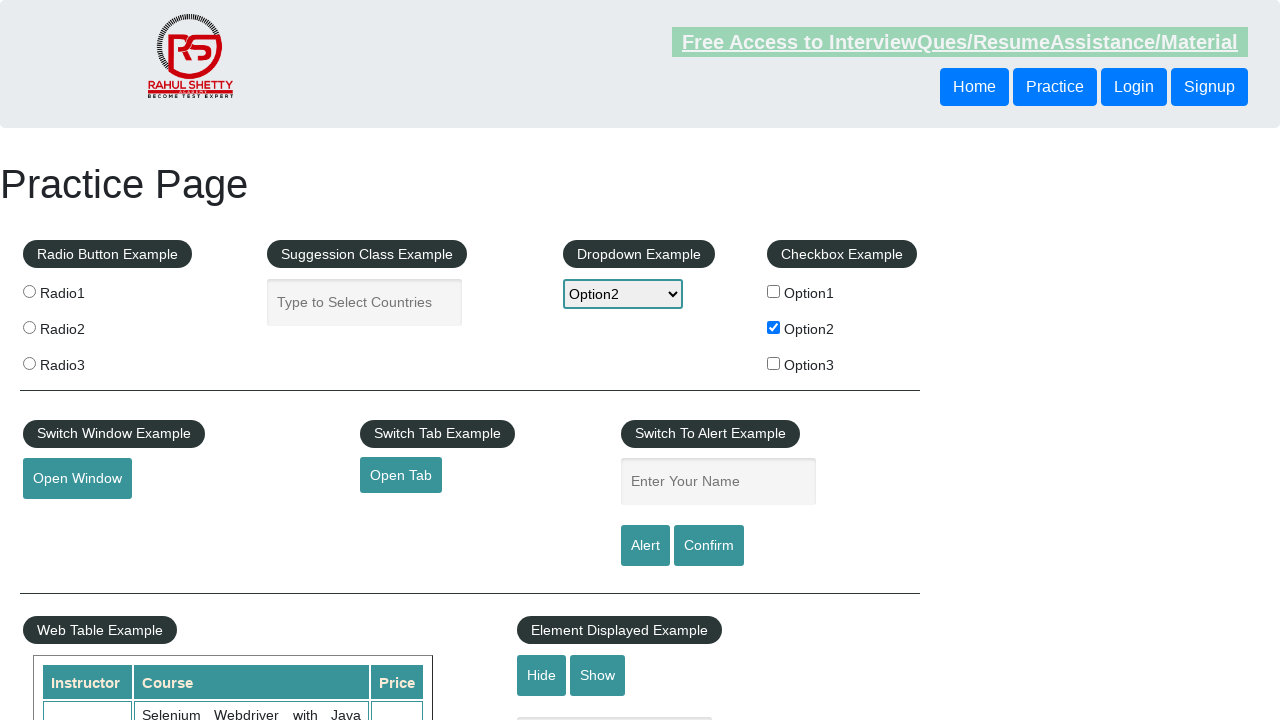

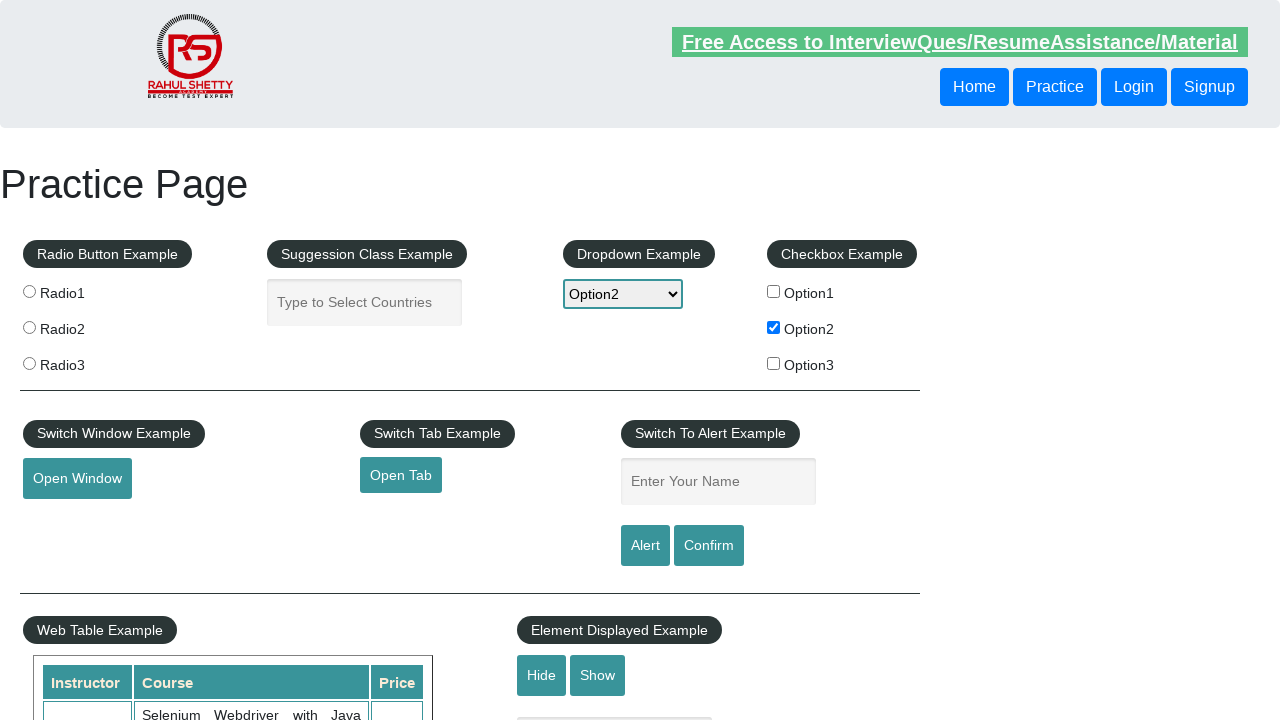